Tests that edits are saved when the input field loses focus (blur event)

Starting URL: https://demo.playwright.dev/todomvc

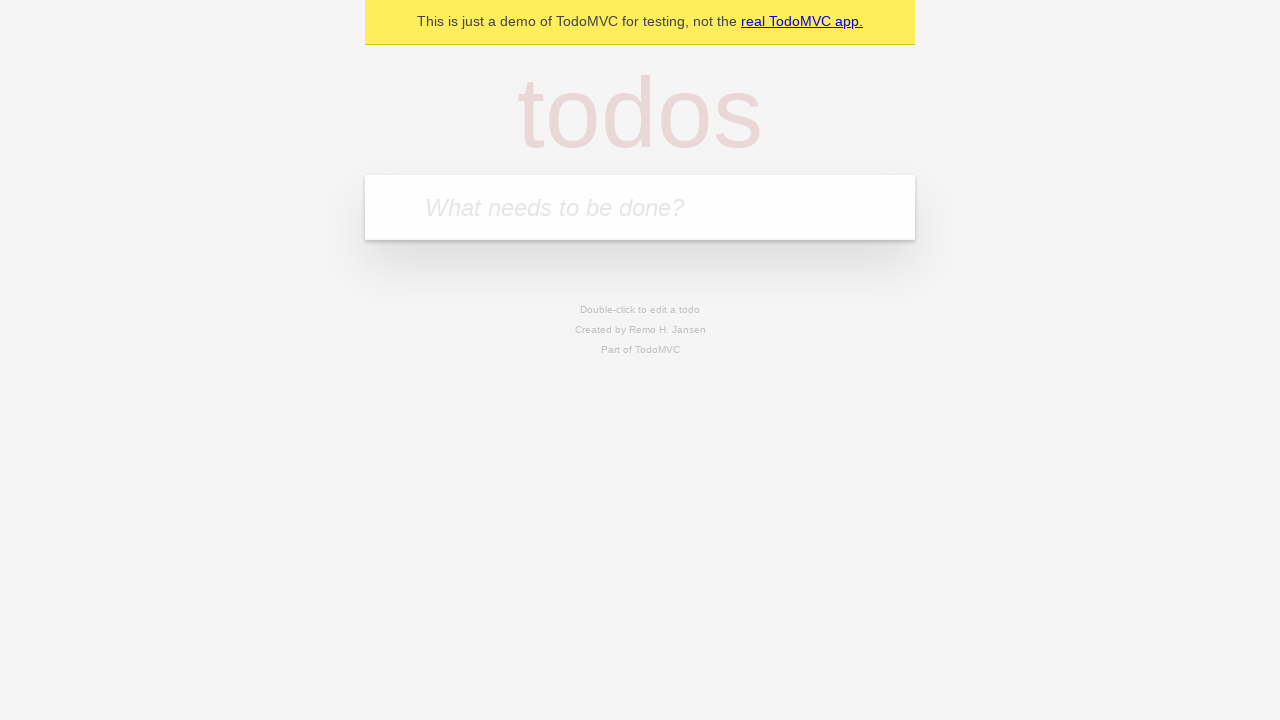

Filled input field with first todo: 'buy some cheese' on internal:attr=[placeholder="What needs to be done?"i]
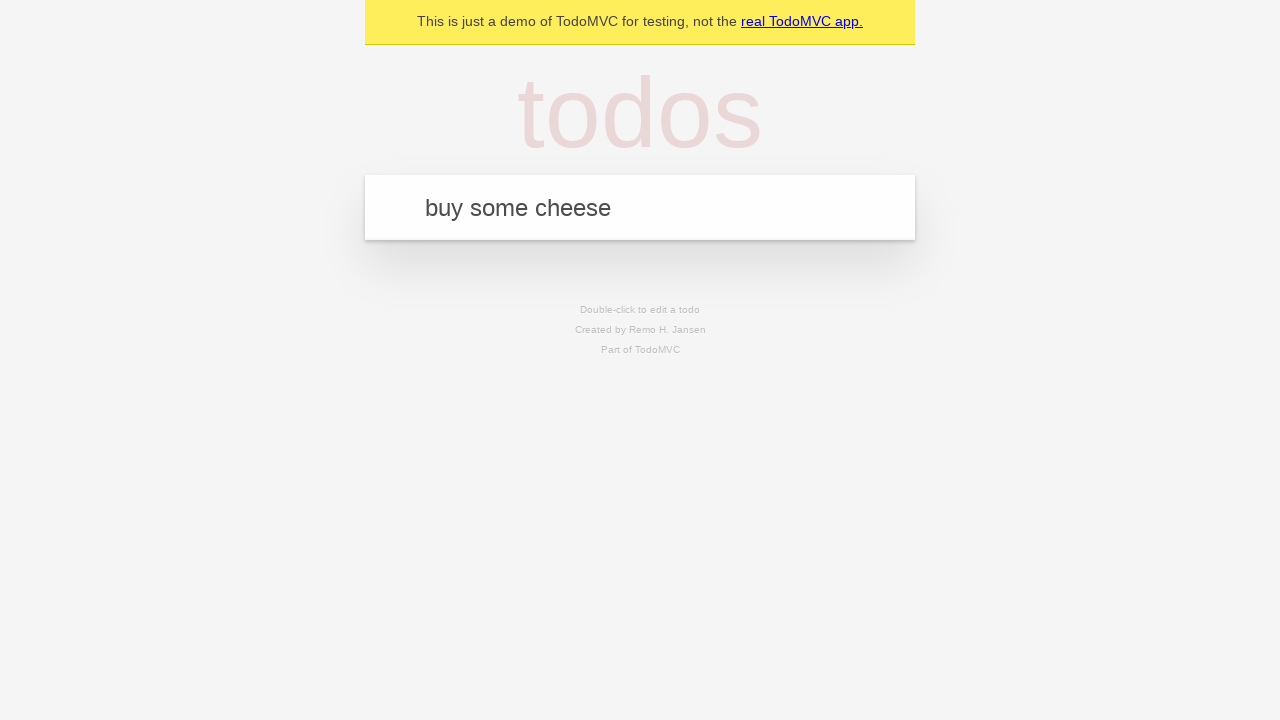

Pressed Enter to create first todo on internal:attr=[placeholder="What needs to be done?"i]
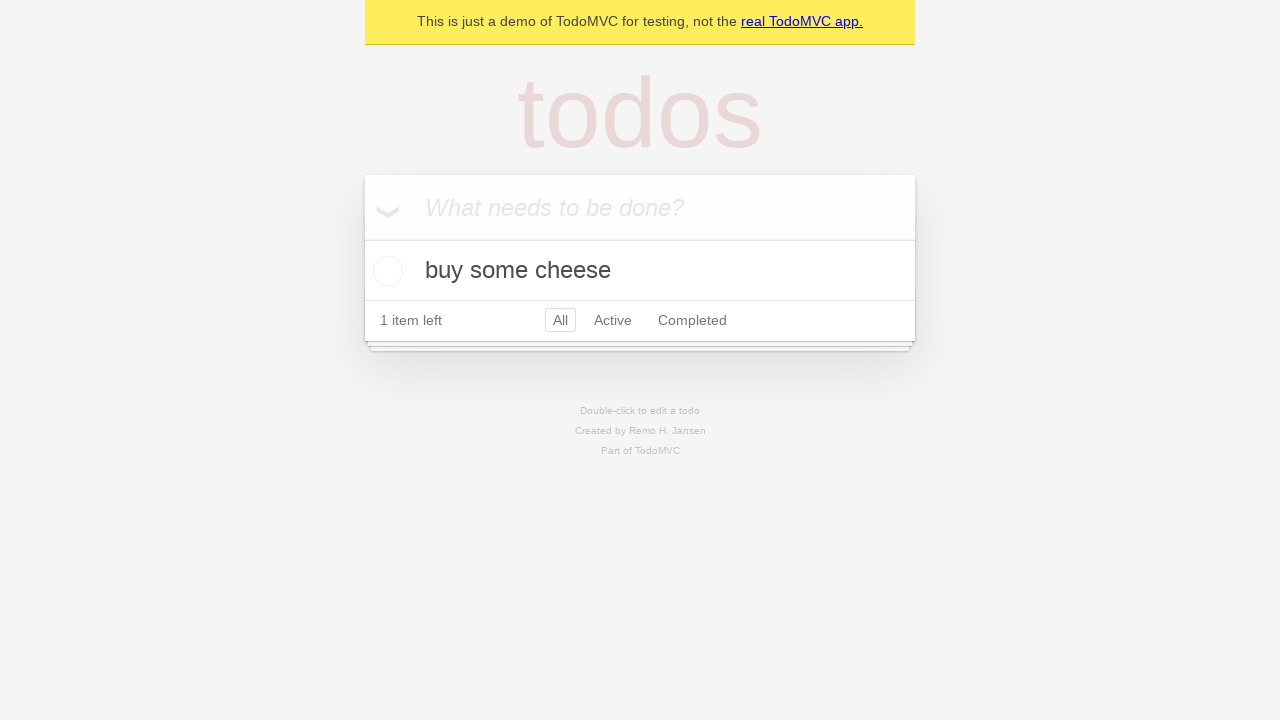

Filled input field with second todo: 'feed the cat' on internal:attr=[placeholder="What needs to be done?"i]
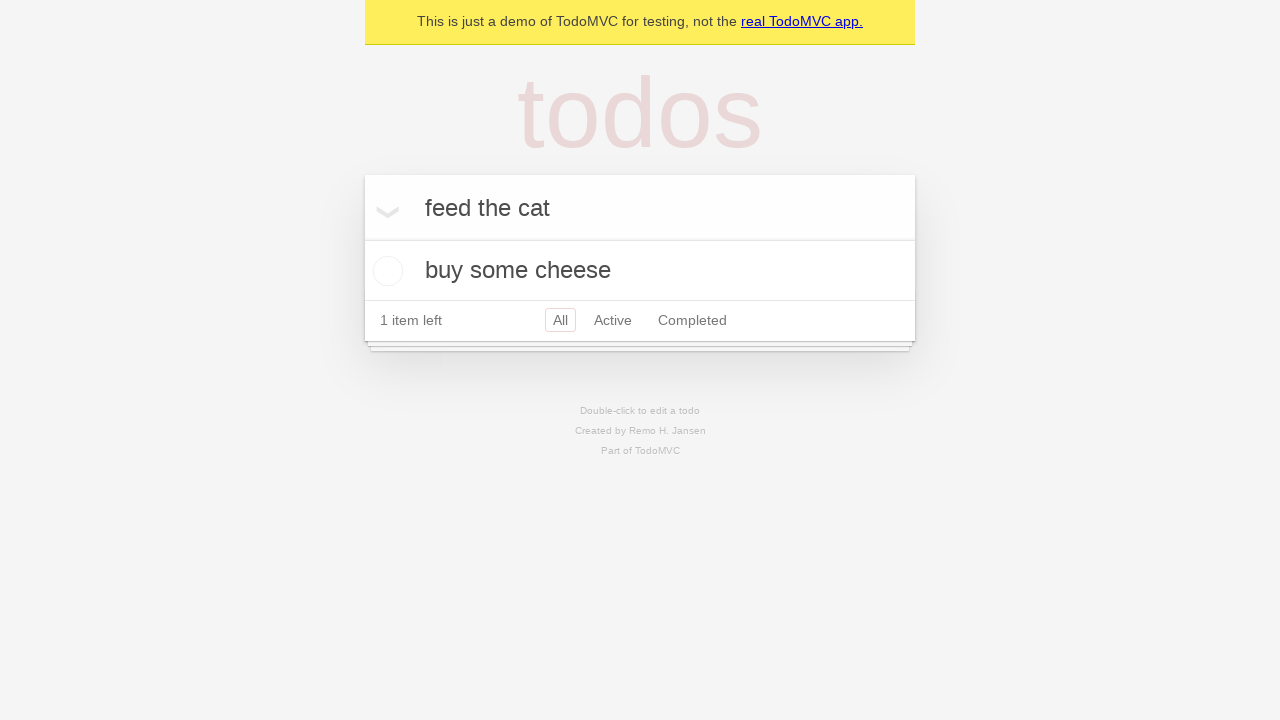

Pressed Enter to create second todo on internal:attr=[placeholder="What needs to be done?"i]
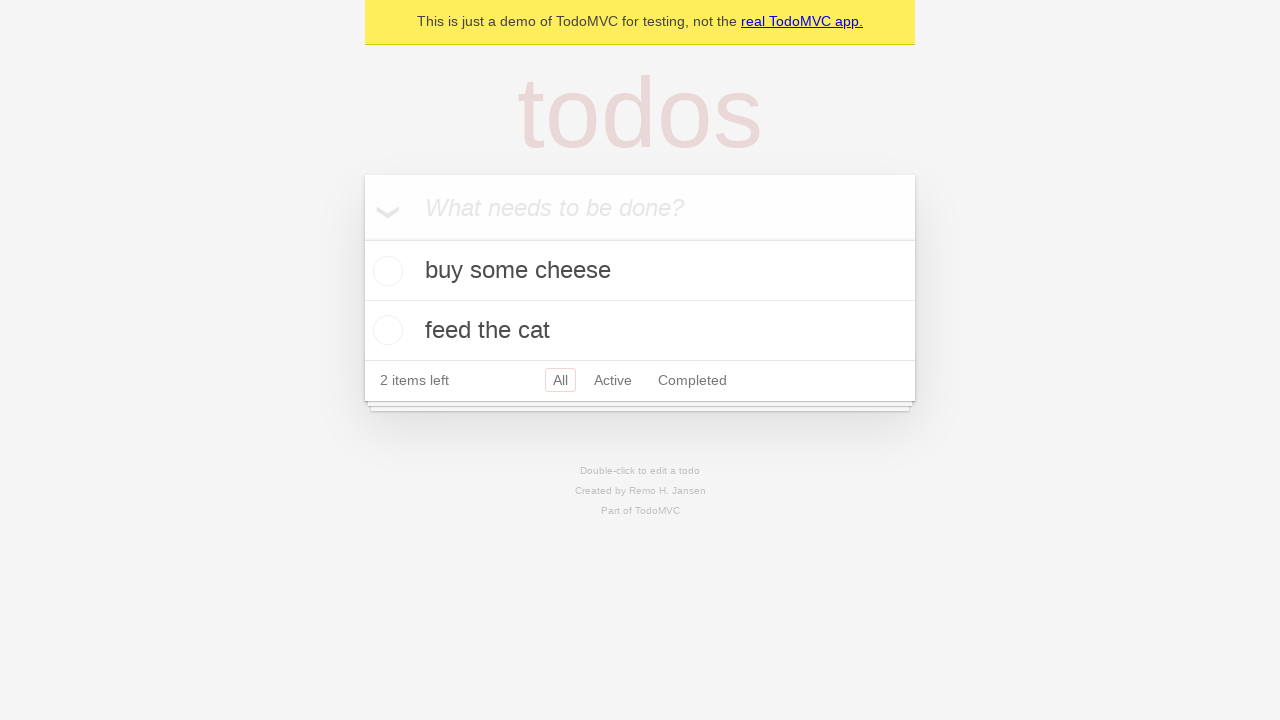

Filled input field with third todo: 'book a doctors appointment' on internal:attr=[placeholder="What needs to be done?"i]
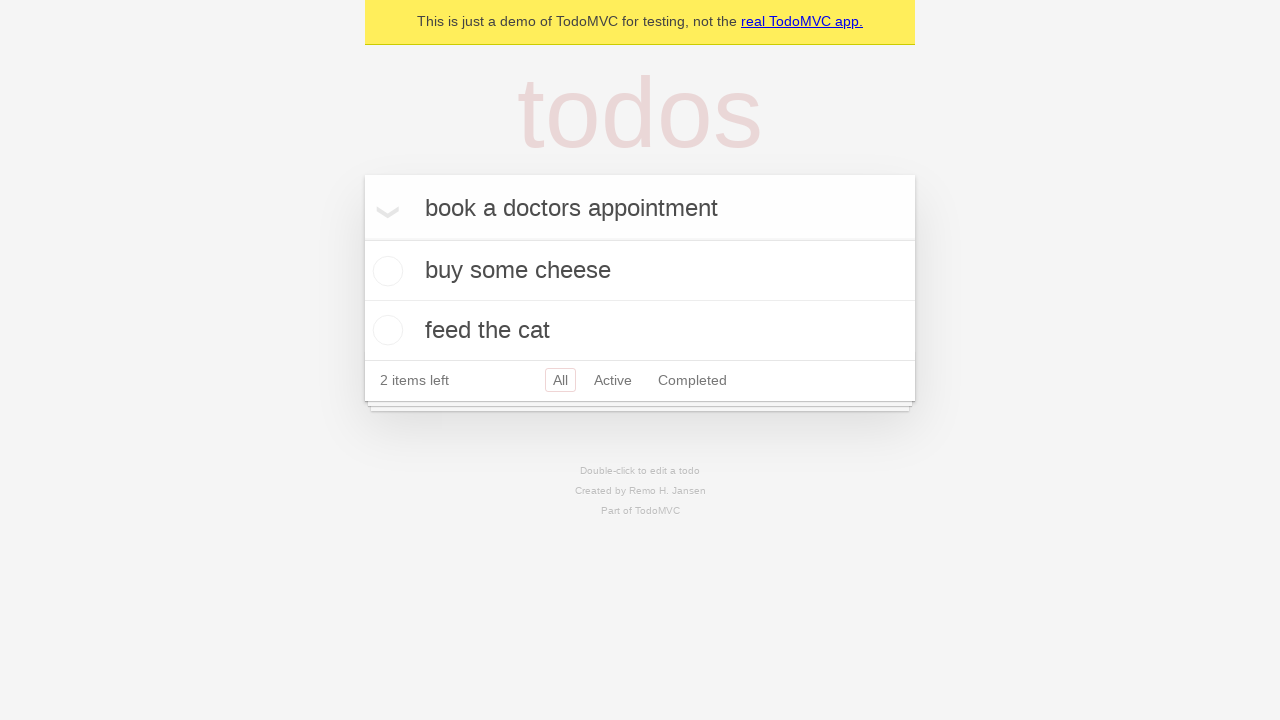

Pressed Enter to create third todo on internal:attr=[placeholder="What needs to be done?"i]
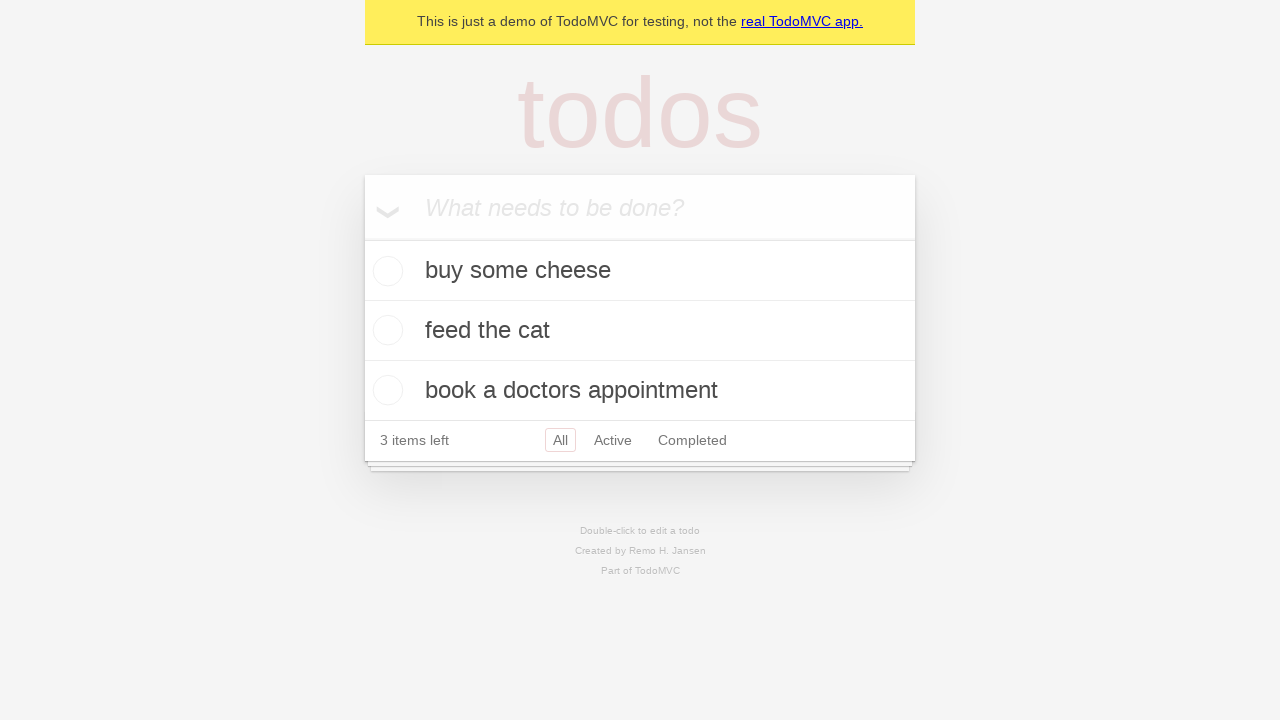

Double-clicked second todo item to enter edit mode at (640, 331) on internal:testid=[data-testid="todo-item"s] >> nth=1
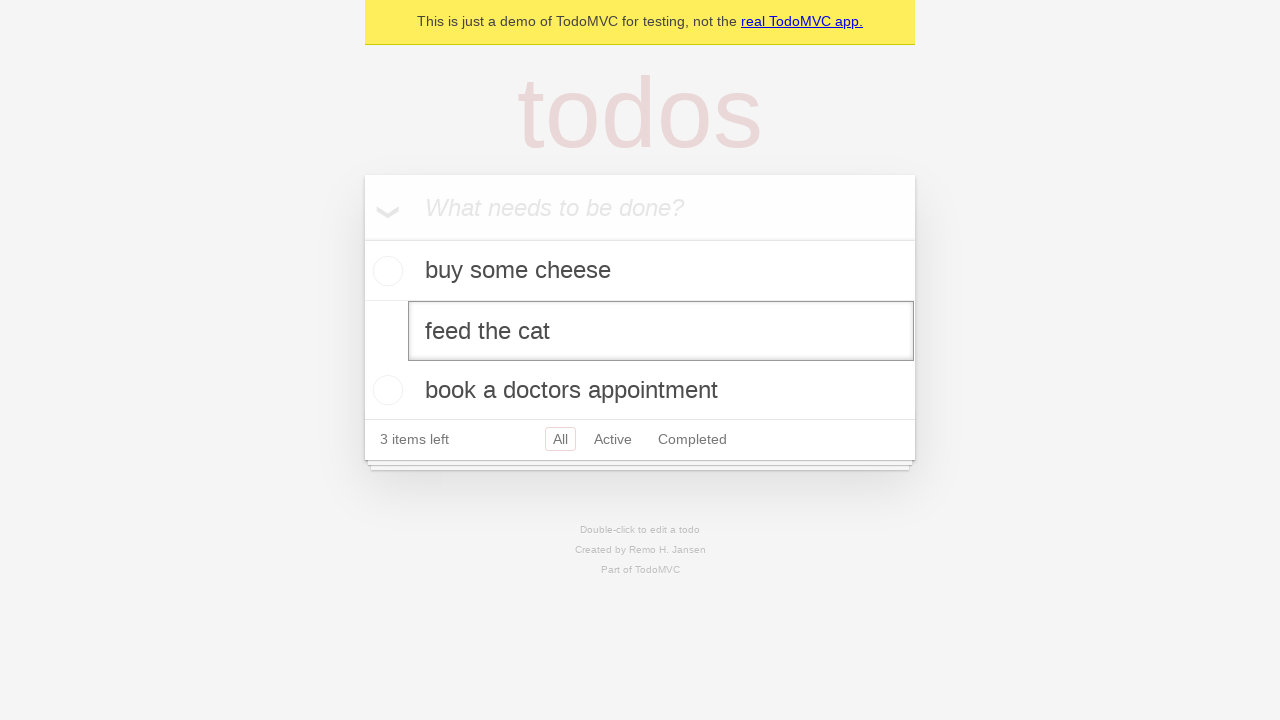

Filled edit textbox with new text: 'buy some sausages' on internal:testid=[data-testid="todo-item"s] >> nth=1 >> internal:role=textbox[nam
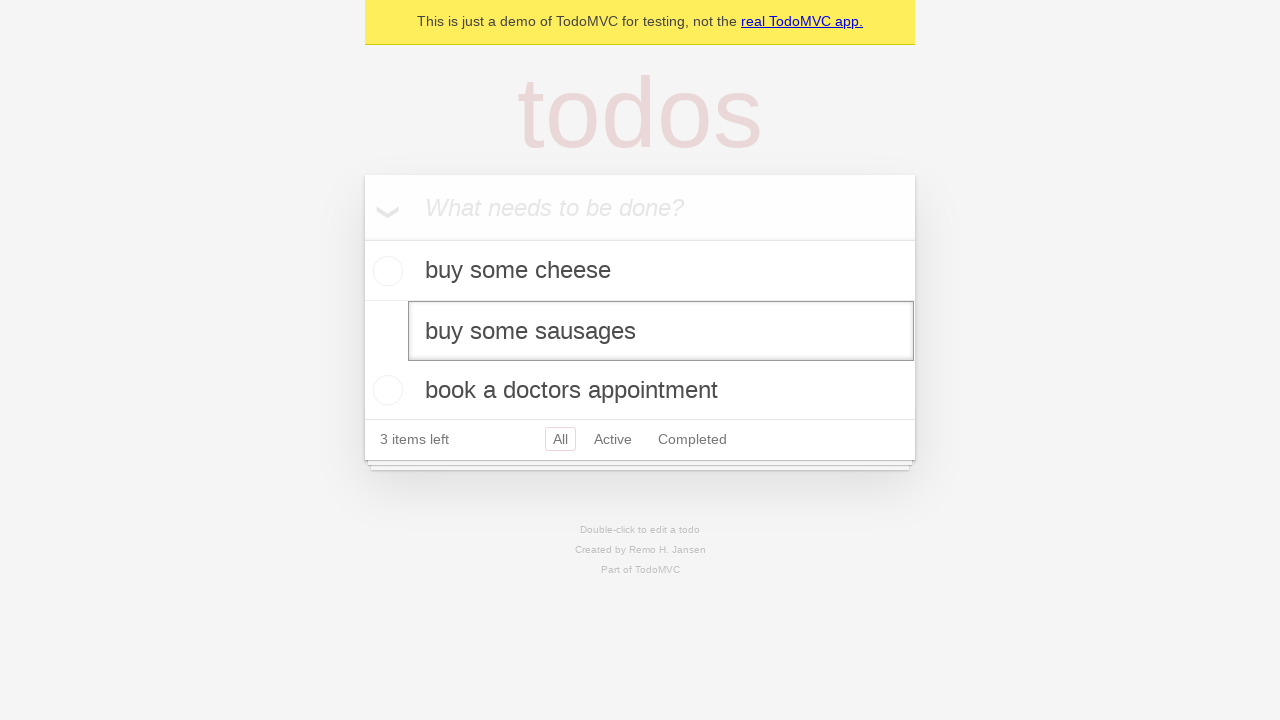

Dispatched blur event to save edit and lose focus
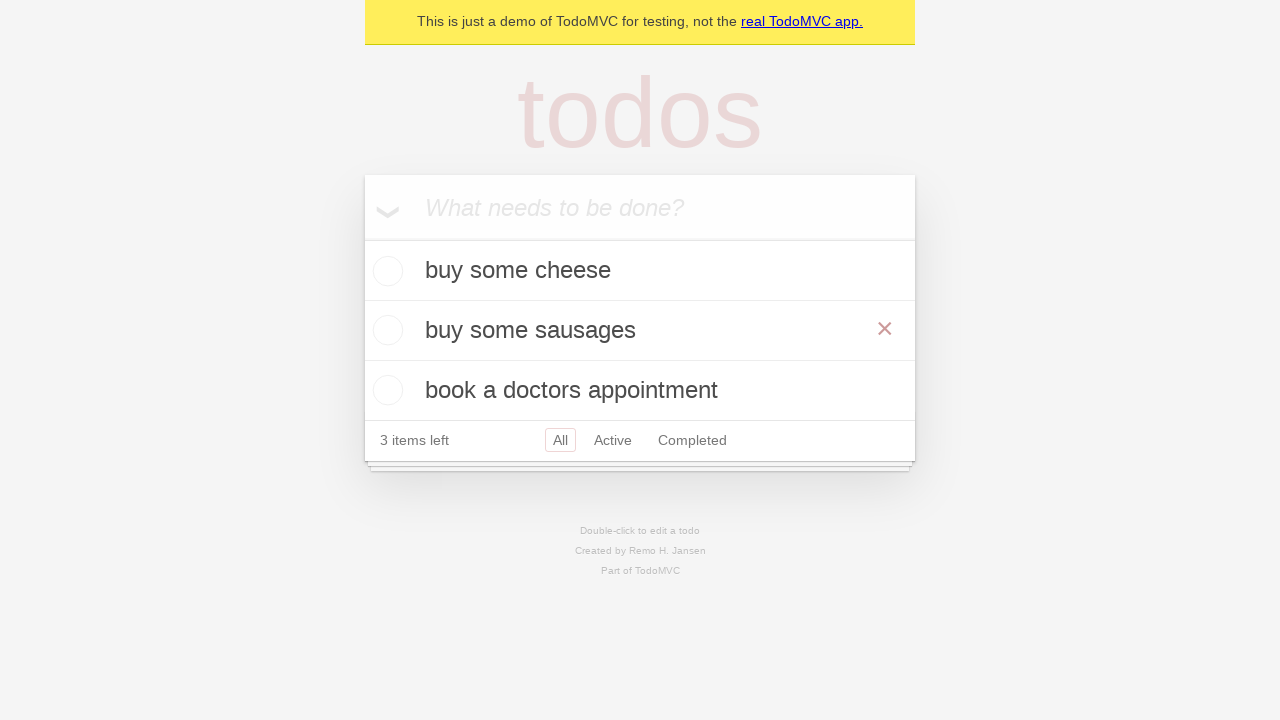

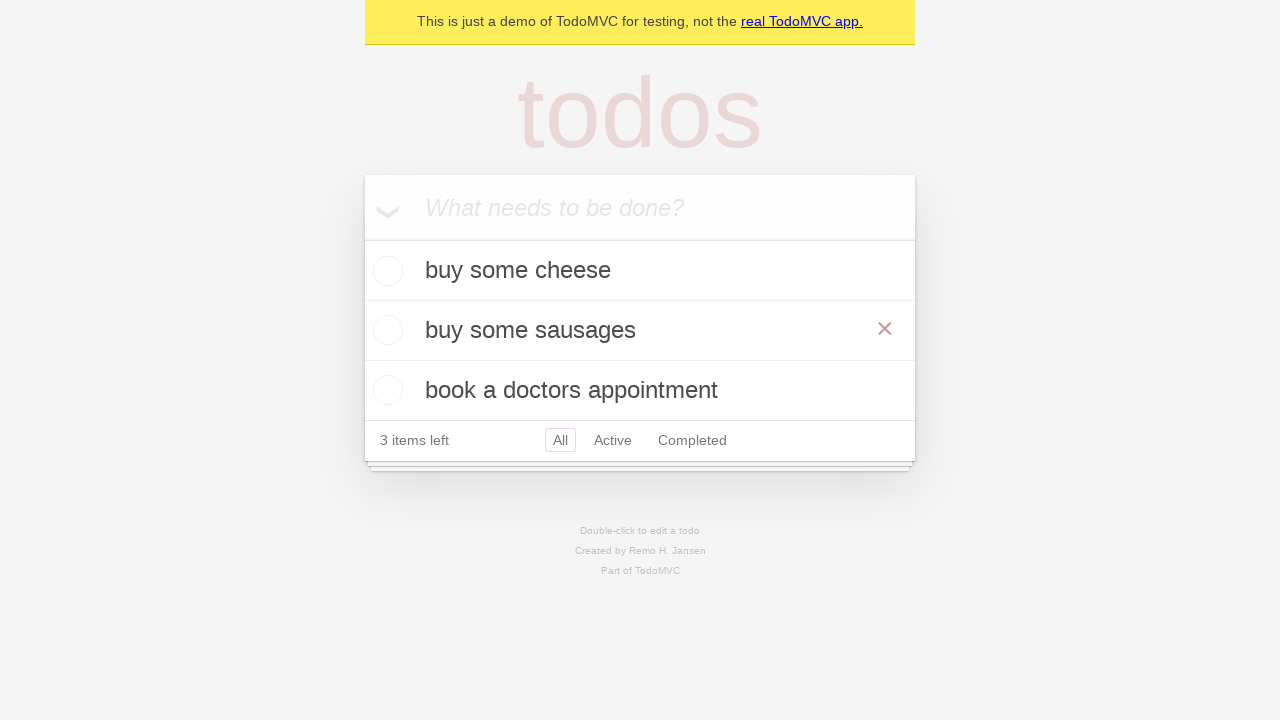